Tests a text box form by filling in full name, email, and address fields, then submitting and verifying the output displays the entered information

Starting URL: https://demoqa.com/text-box

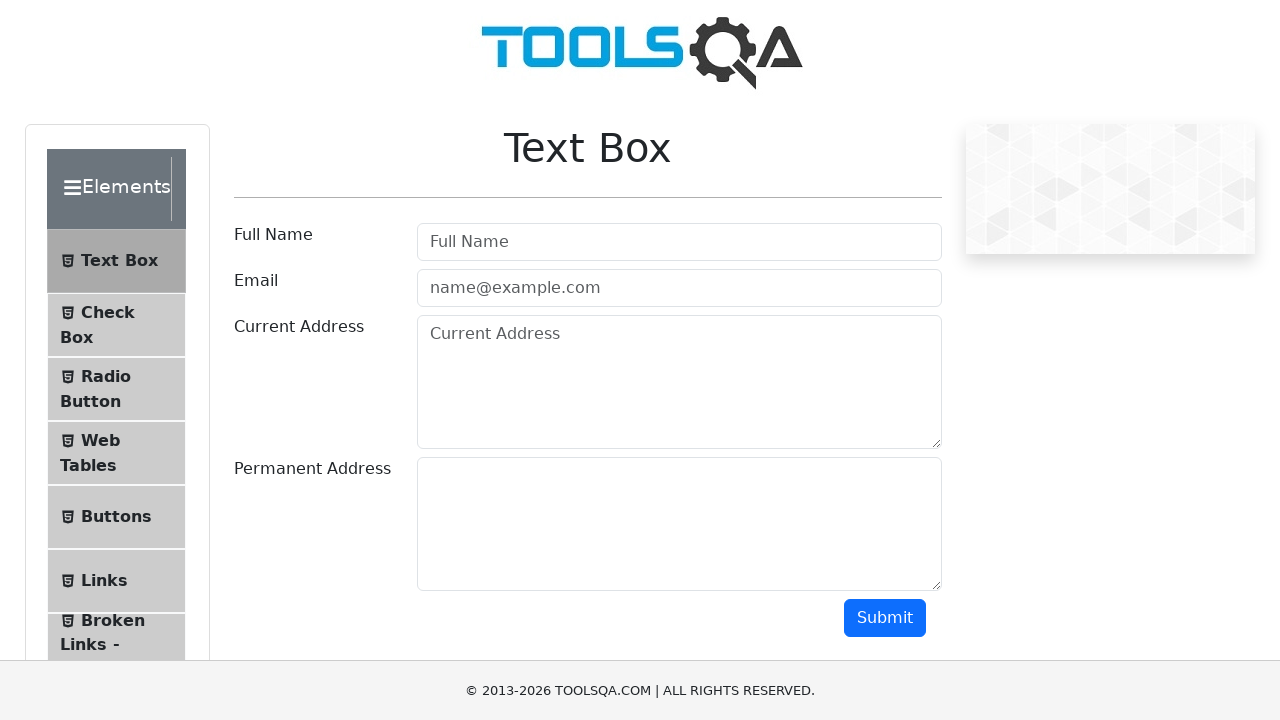

Filled full name field with 'John Michael Smith' on #userName
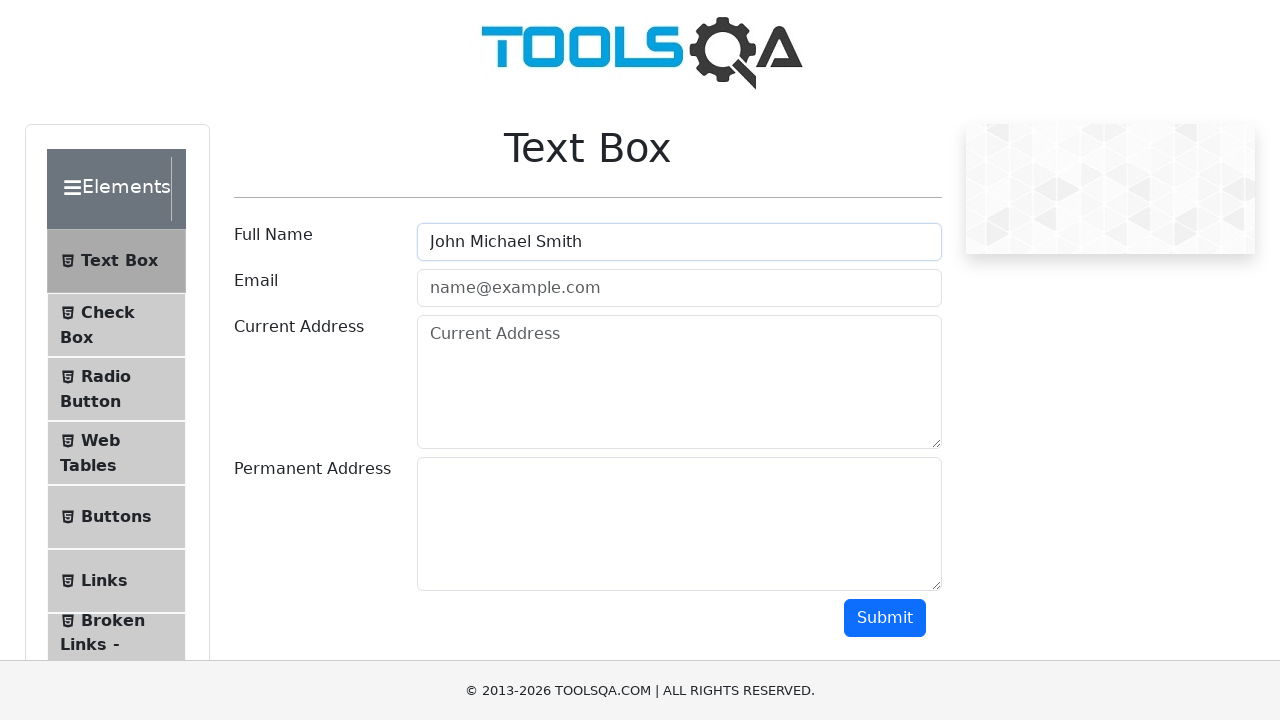

Filled email field with 'john.smith@example.com' on #userEmail
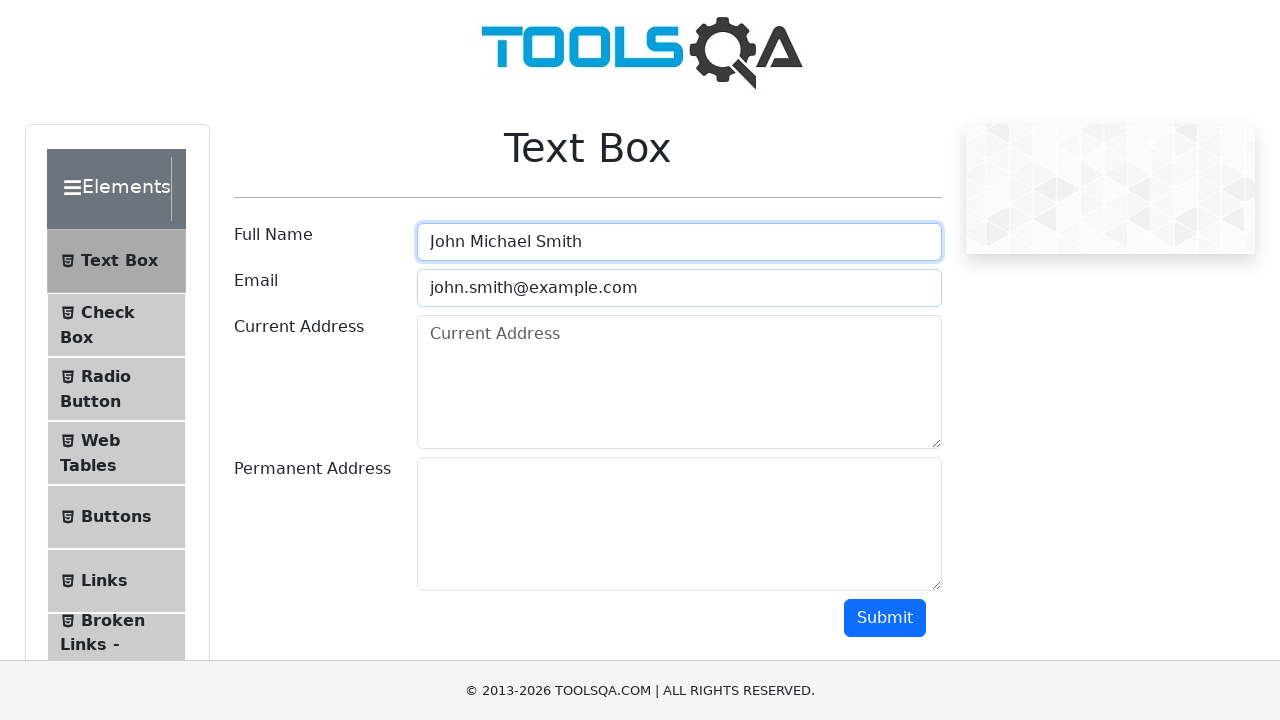

Filled current address field with '123 Main Street, Apt 4B, New York, NY 10001' on #currentAddress
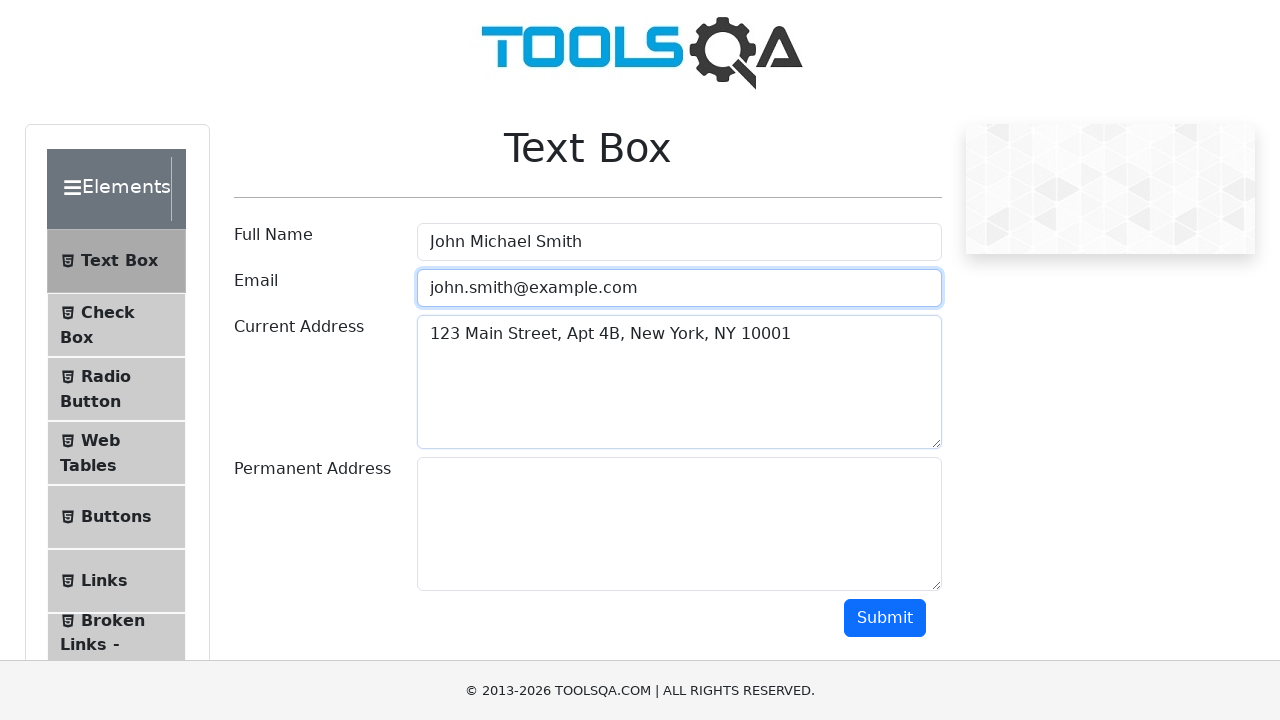

Filled permanent address field with '456 Oak Avenue, House 12, Boston, MA 02134' on #permanentAddress
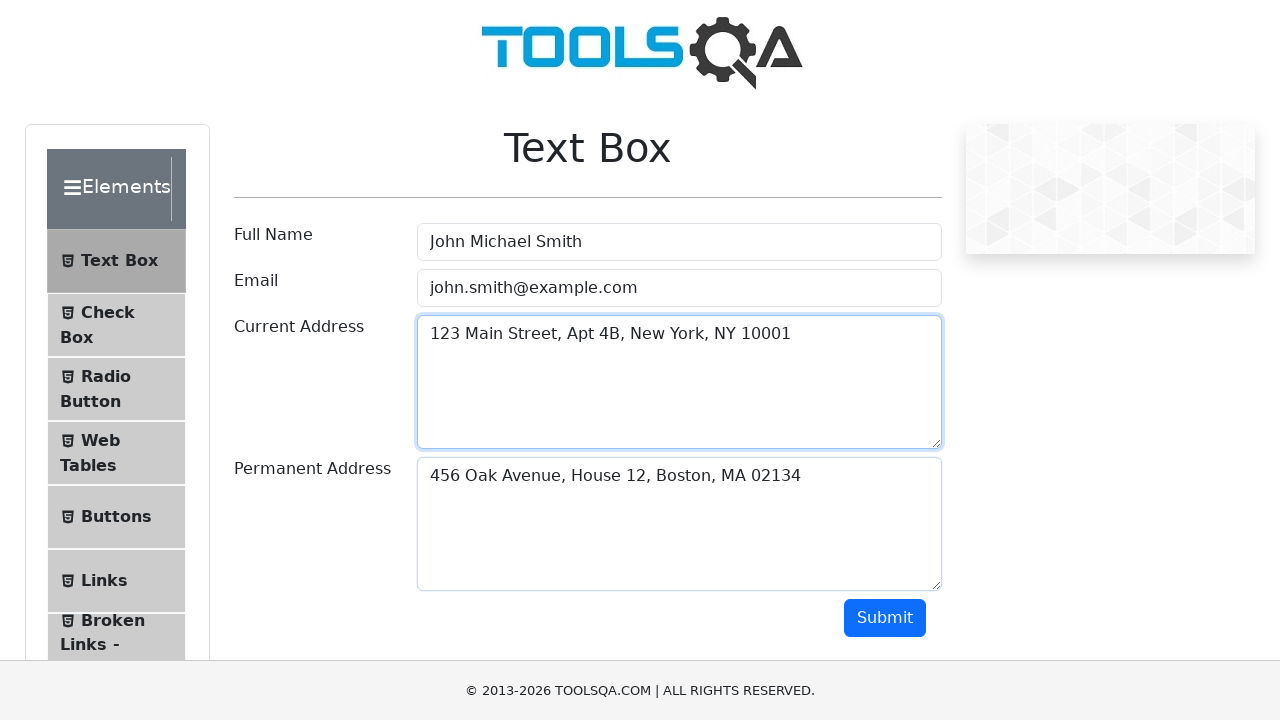

Scrolled to submit button
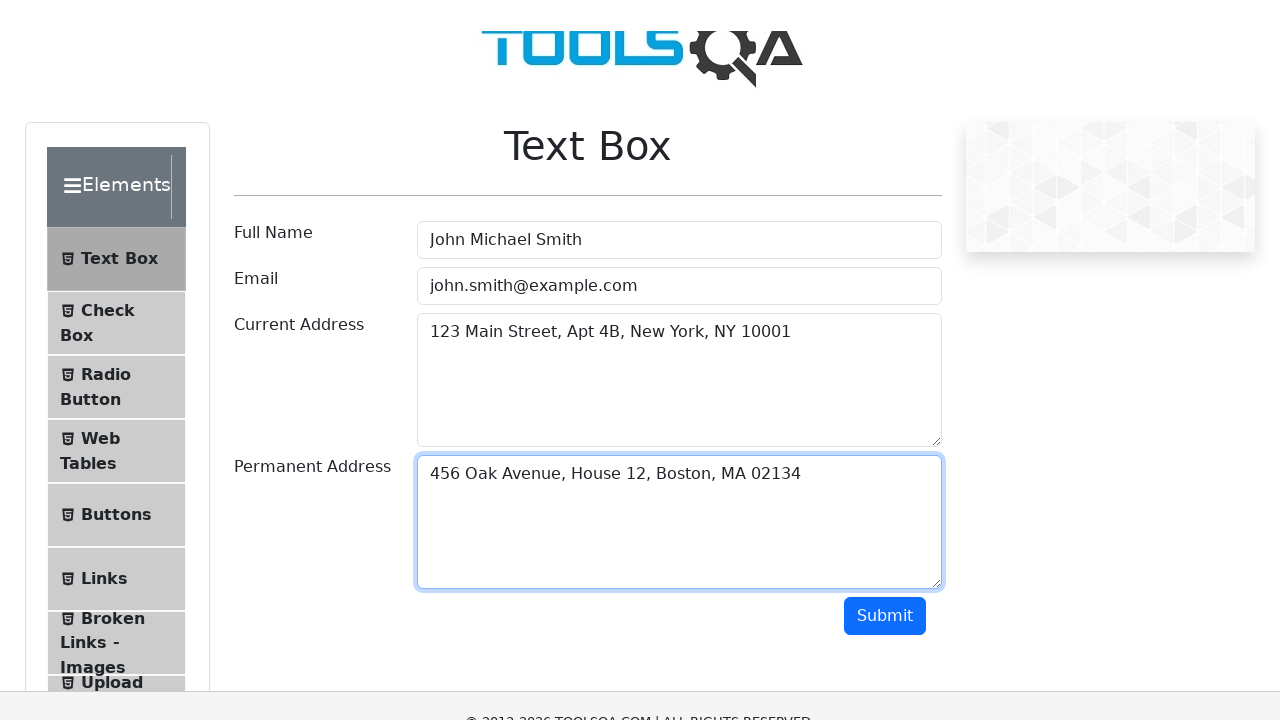

Clicked submit button at (885, 379) on #submit
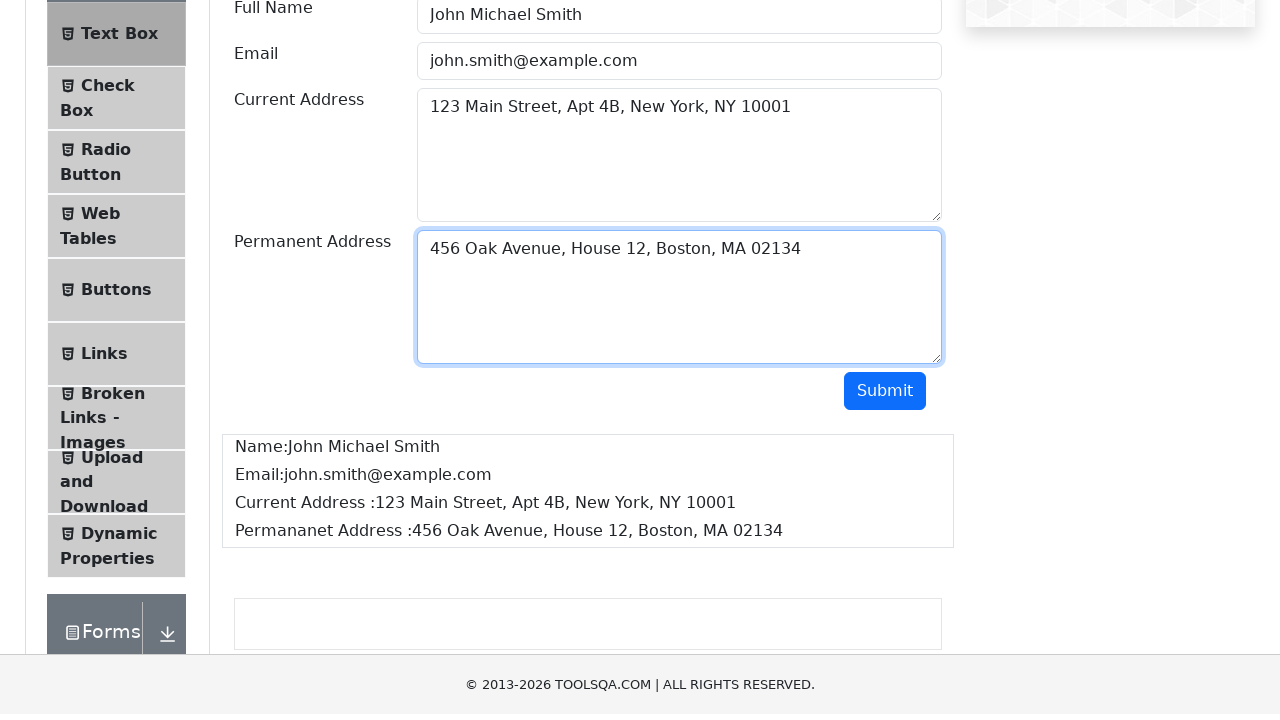

Output section appeared on page
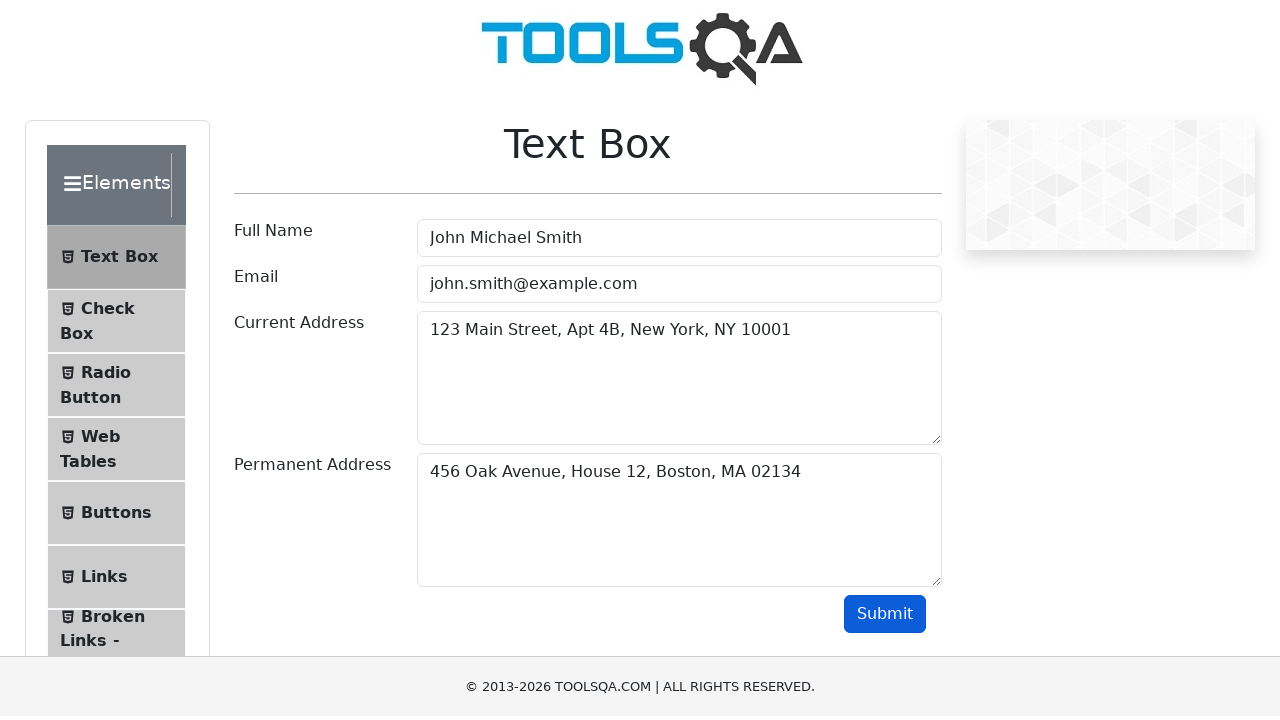

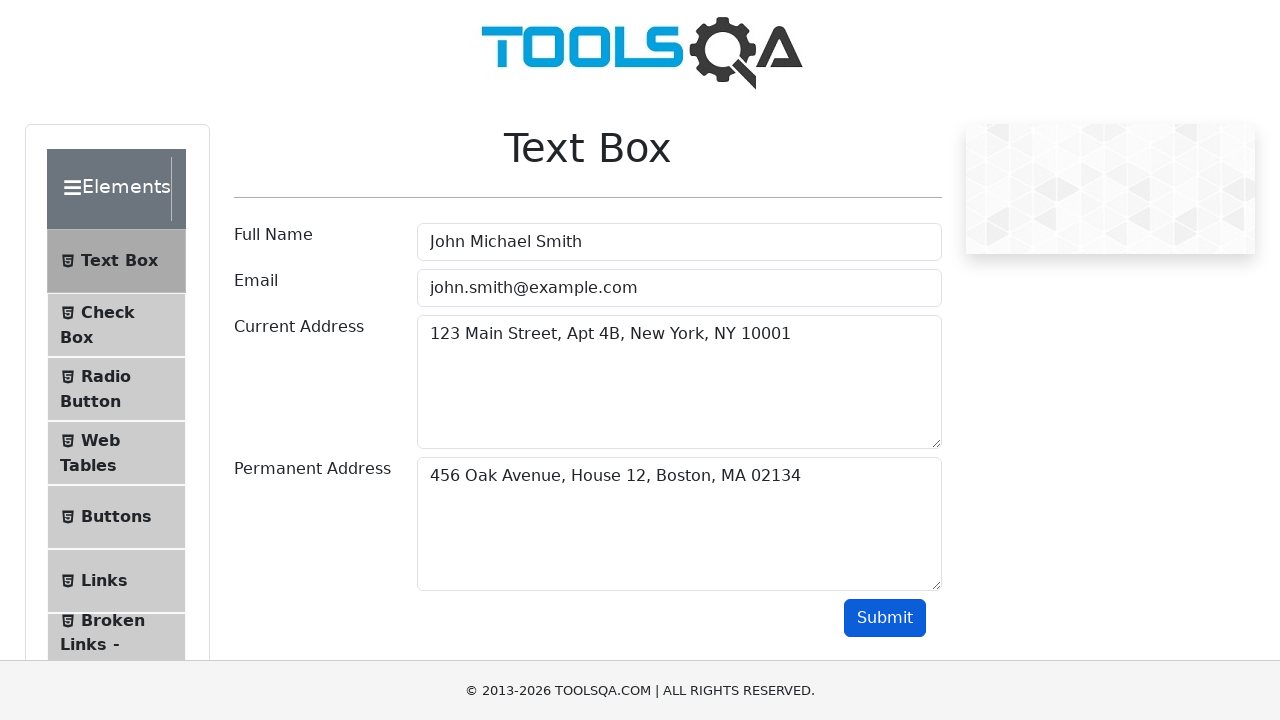